Tests file upload functionality with multiple files by uploading each file sequentially and clicking the start upload button

Starting URL: https://blueimp.github.io/jQuery-File-Upload/

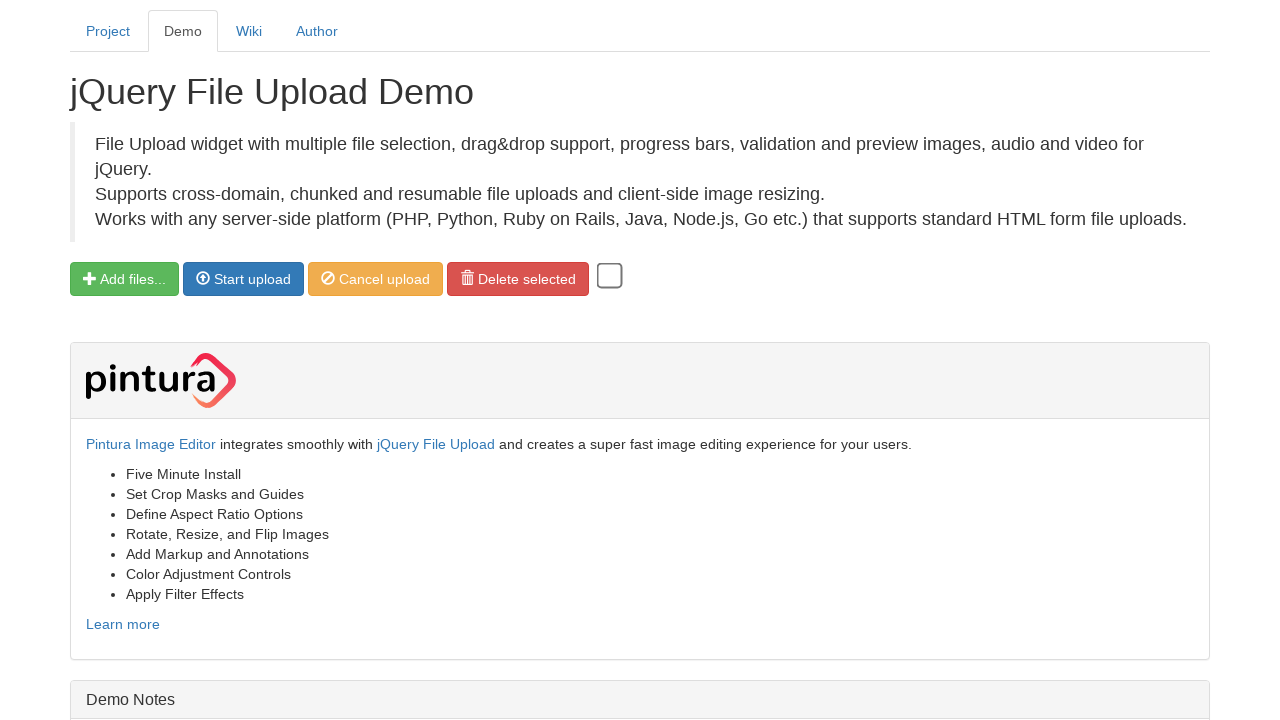

Set input file to test_upload_image_0.jpg
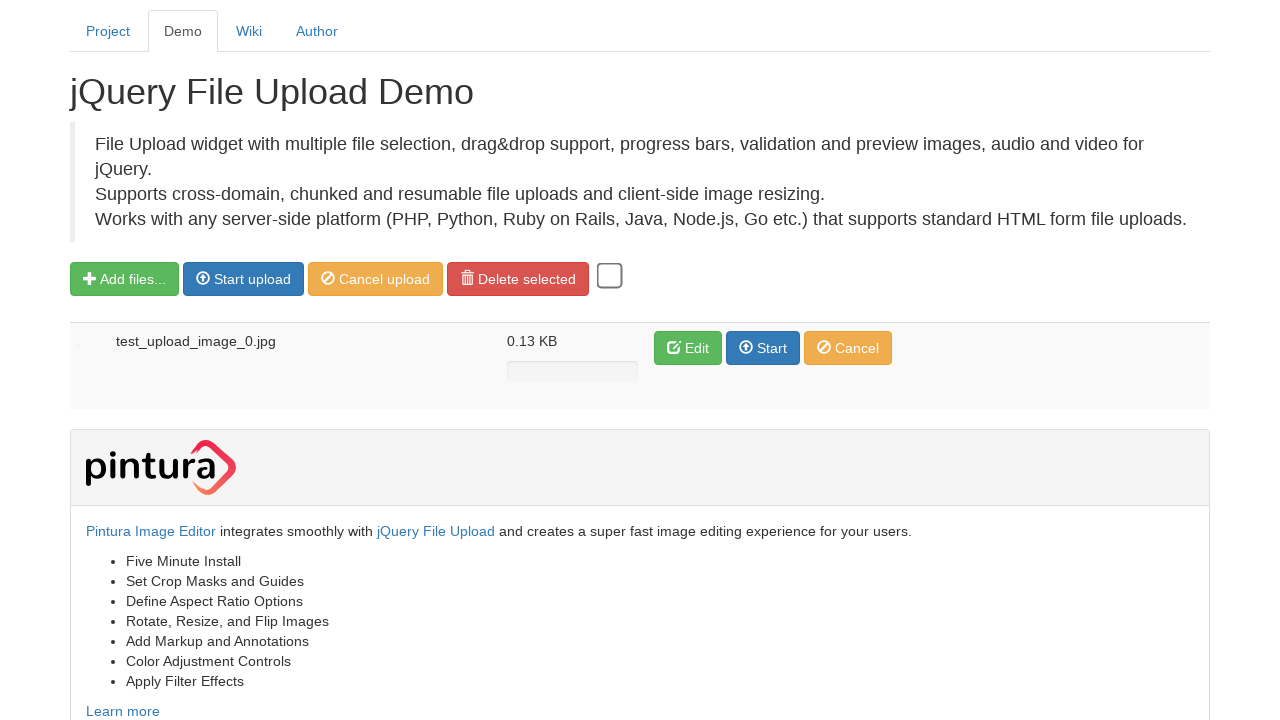

Clicked 'Start upload' button at (252, 279) on xpath=//span[text()='Start upload']
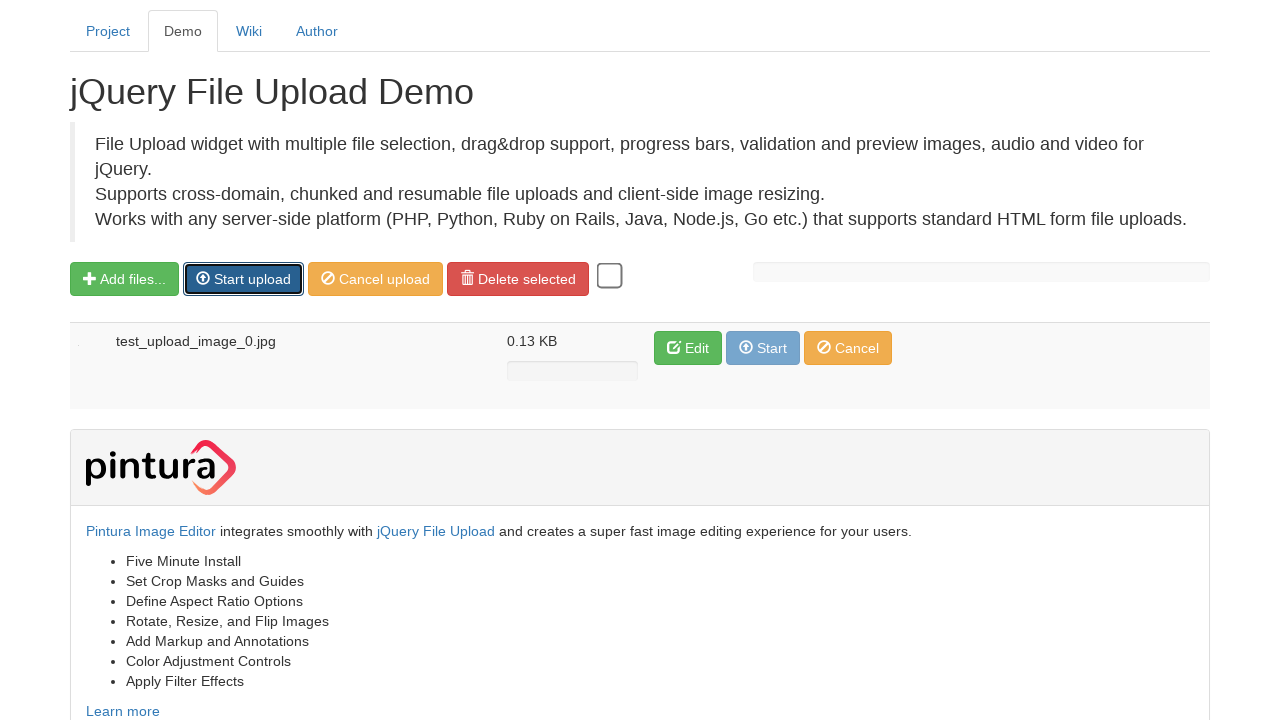

Waited 1000ms for upload to process
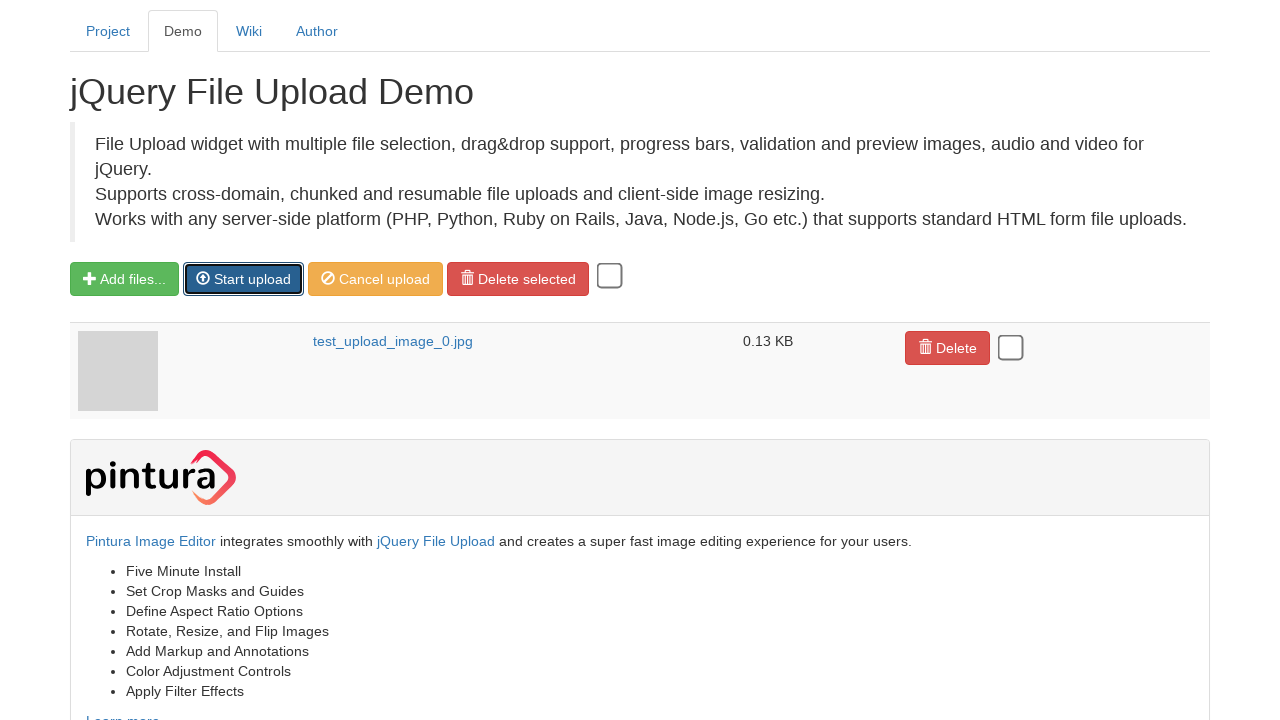

Set input file to test_upload_image_1.jpg
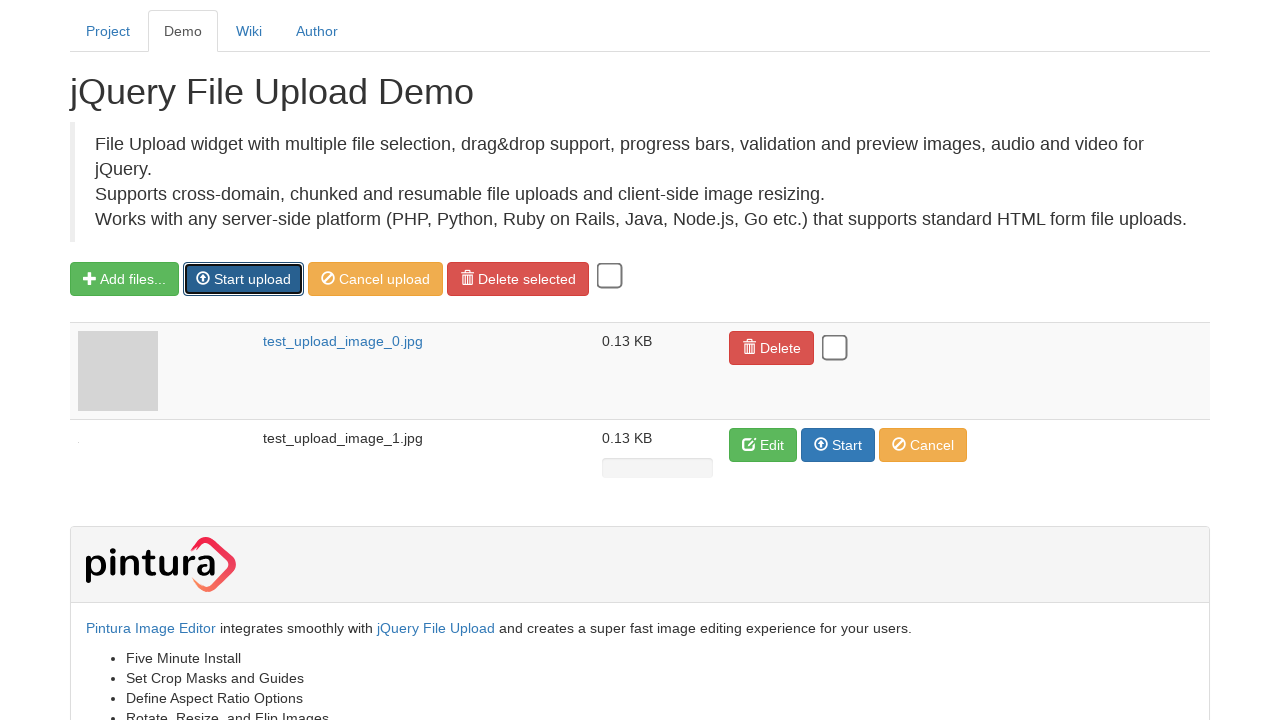

Clicked 'Start upload' button at (252, 279) on xpath=//span[text()='Start upload']
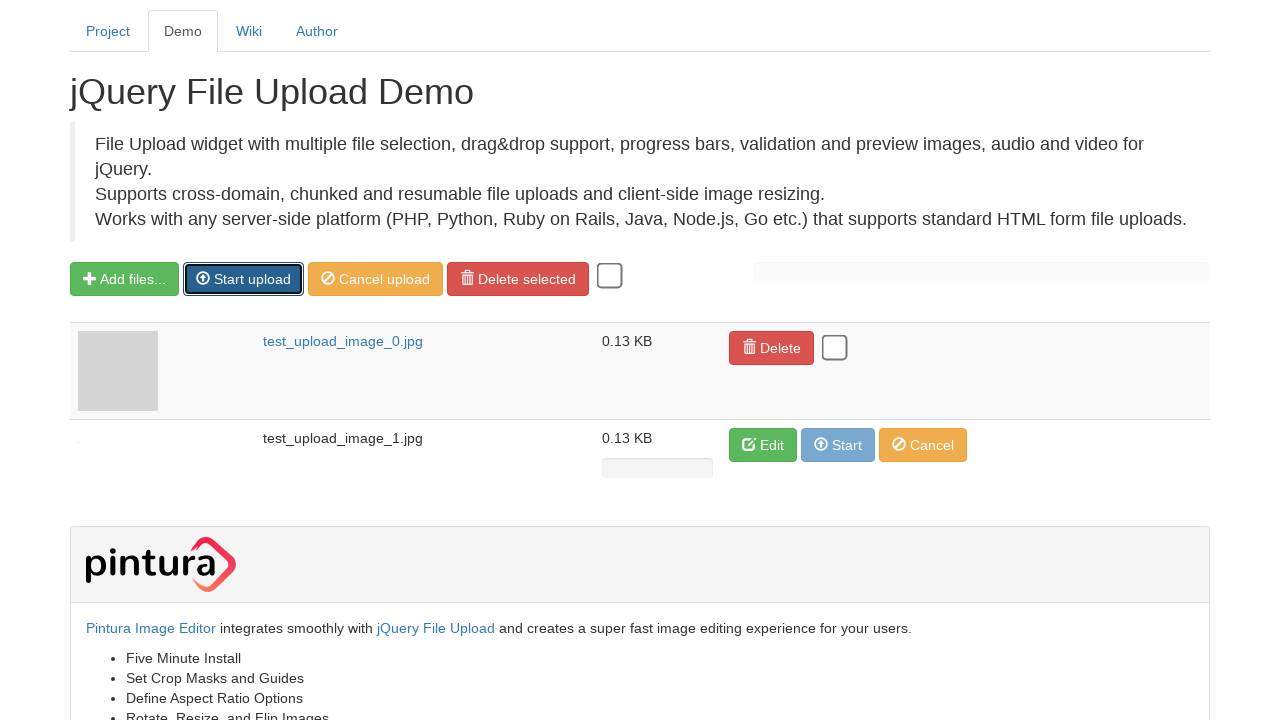

Waited 1000ms for upload to process
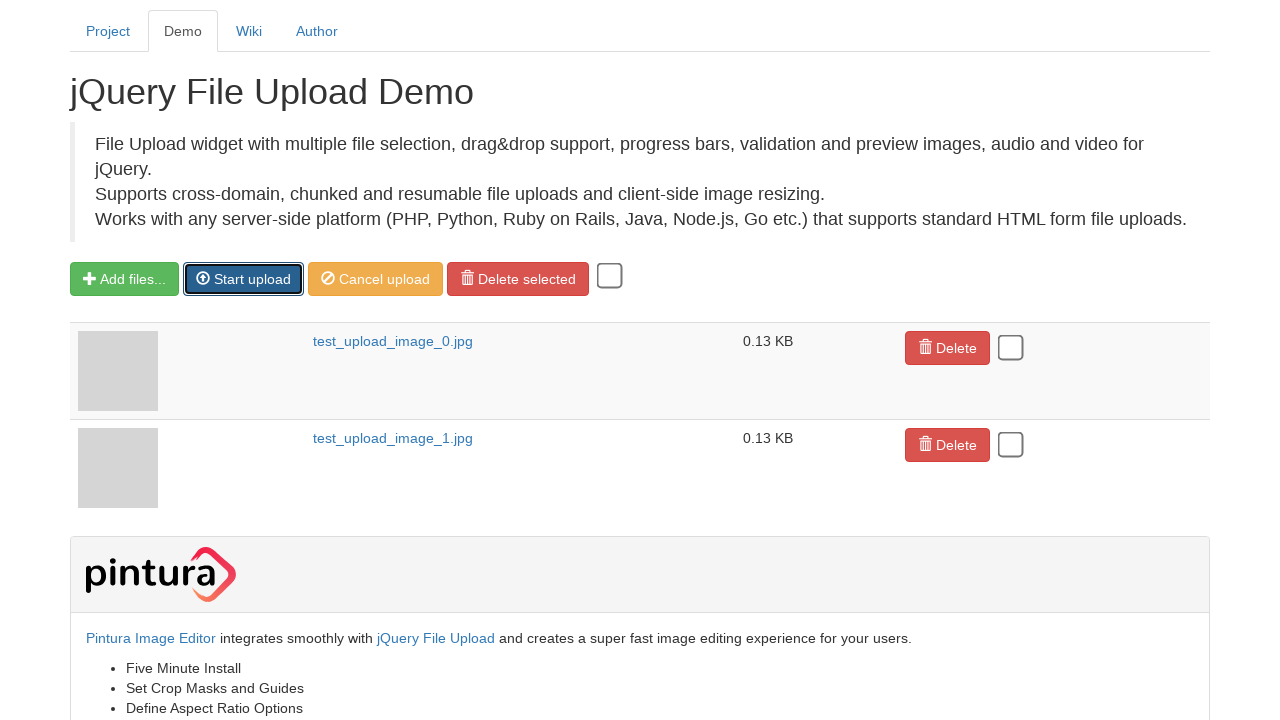

Set input file to test_upload_image_2.jpg
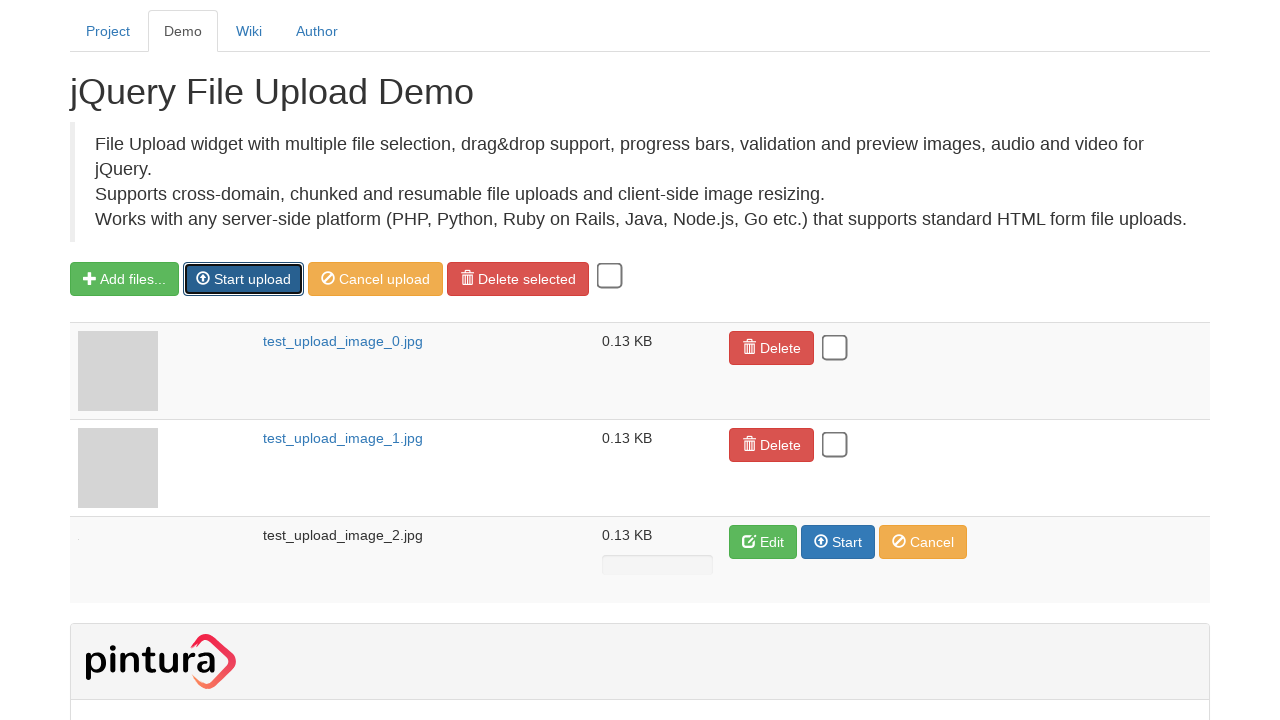

Clicked 'Start upload' button at (252, 279) on xpath=//span[text()='Start upload']
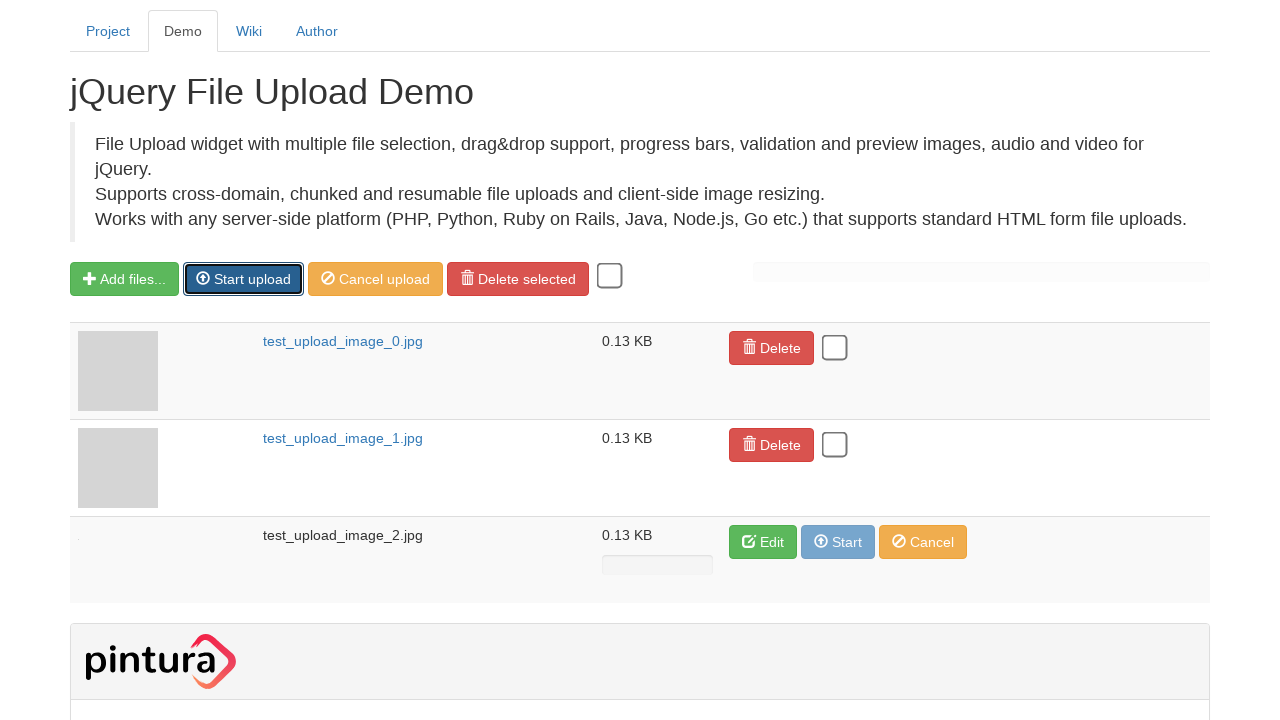

Waited 1000ms for upload to process
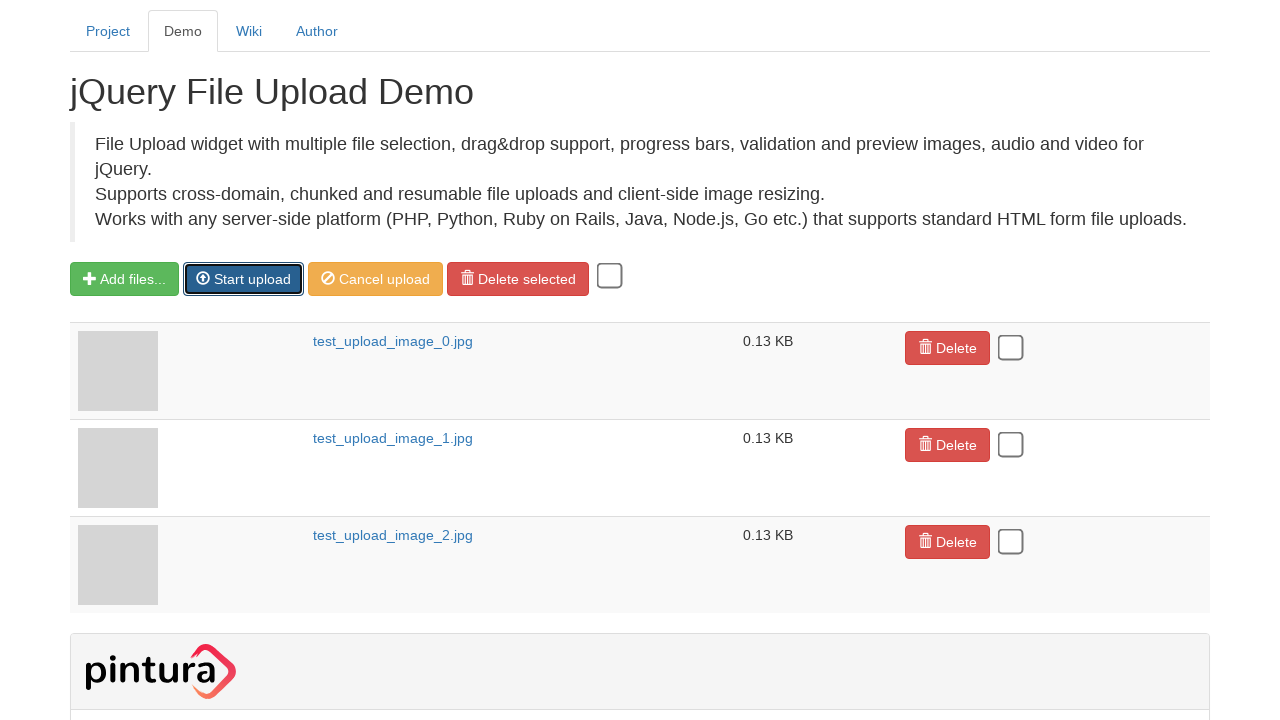

Cleaned up temporary test files
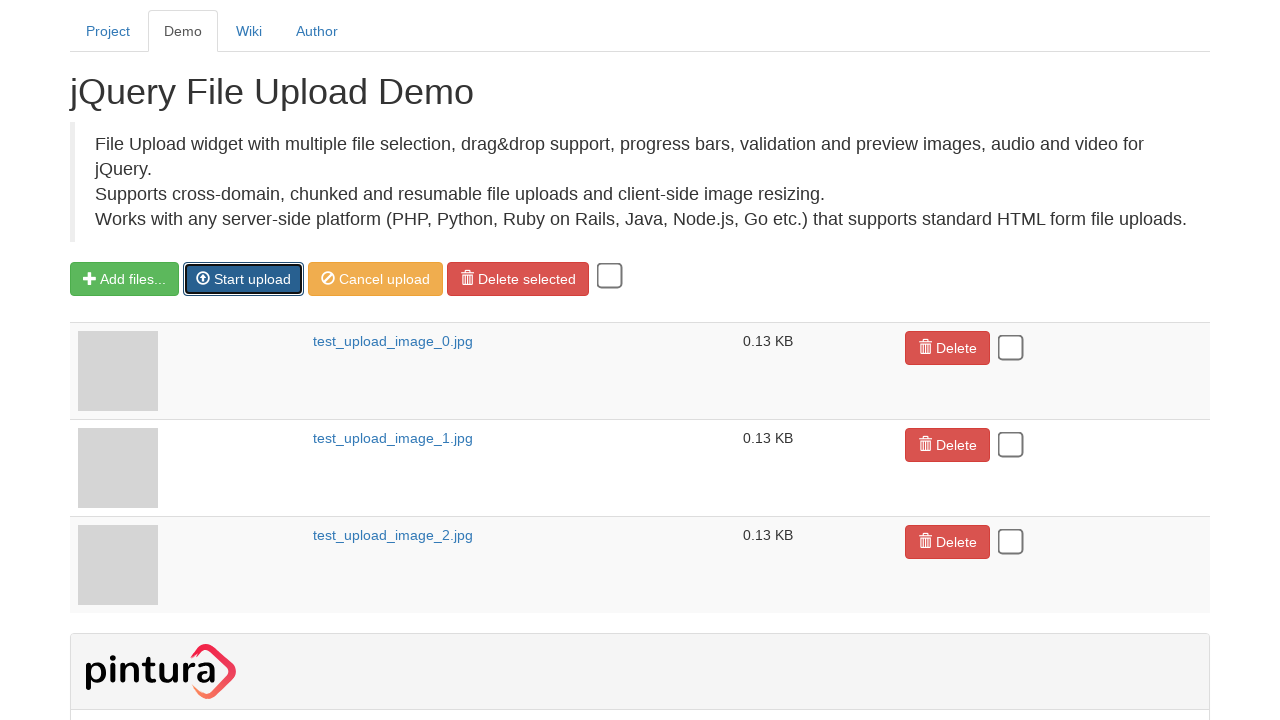

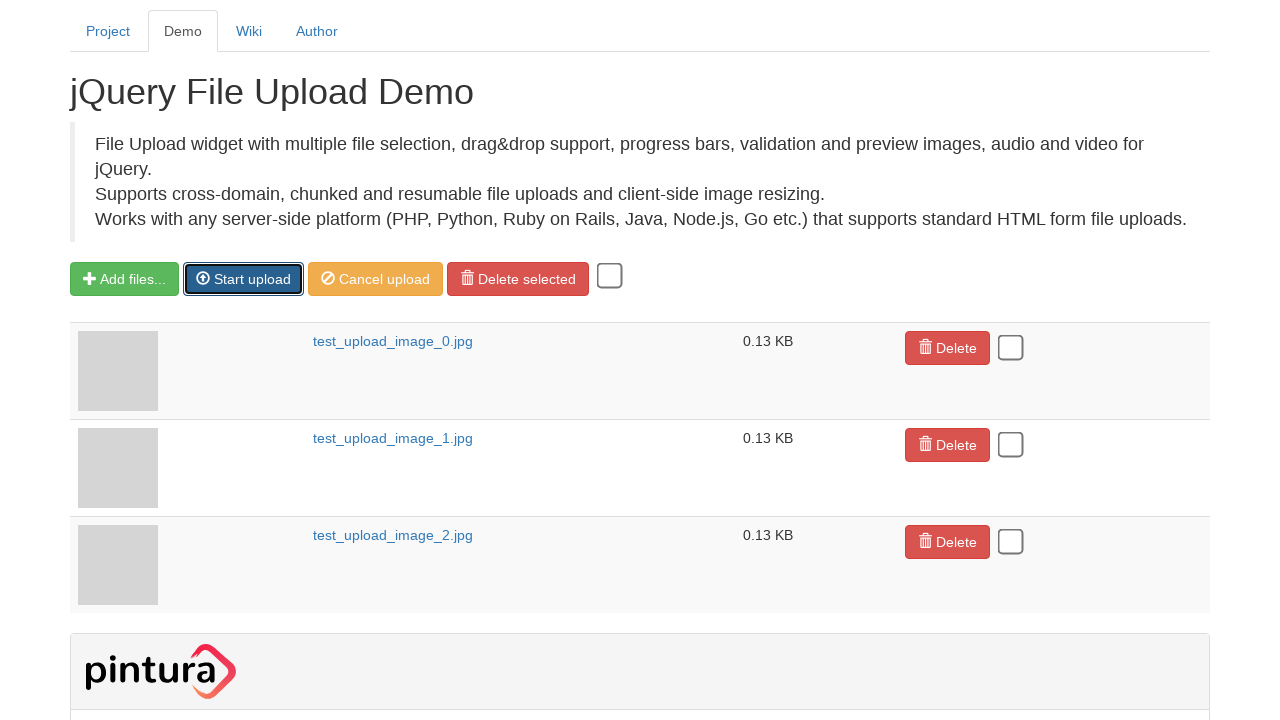